Tests the judicial sentence search functionality on Uruguay's public judicial database by filling in date range filters, setting pagination and sorting options, executing the search, and navigating through multiple pages of results.

Starting URL: https://bjn.poderjudicial.gub.uy/BJNPUBLICA/busquedaSelectiva.seam?cid=16774

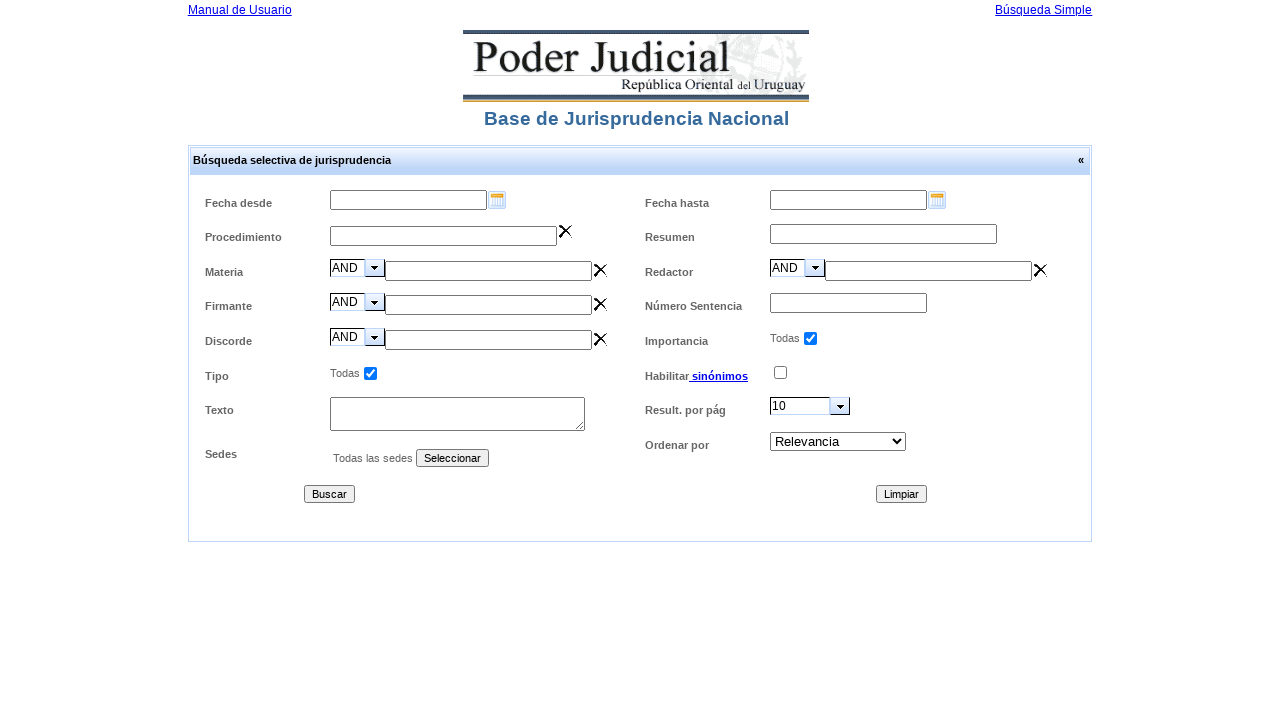

Start date field selector loaded
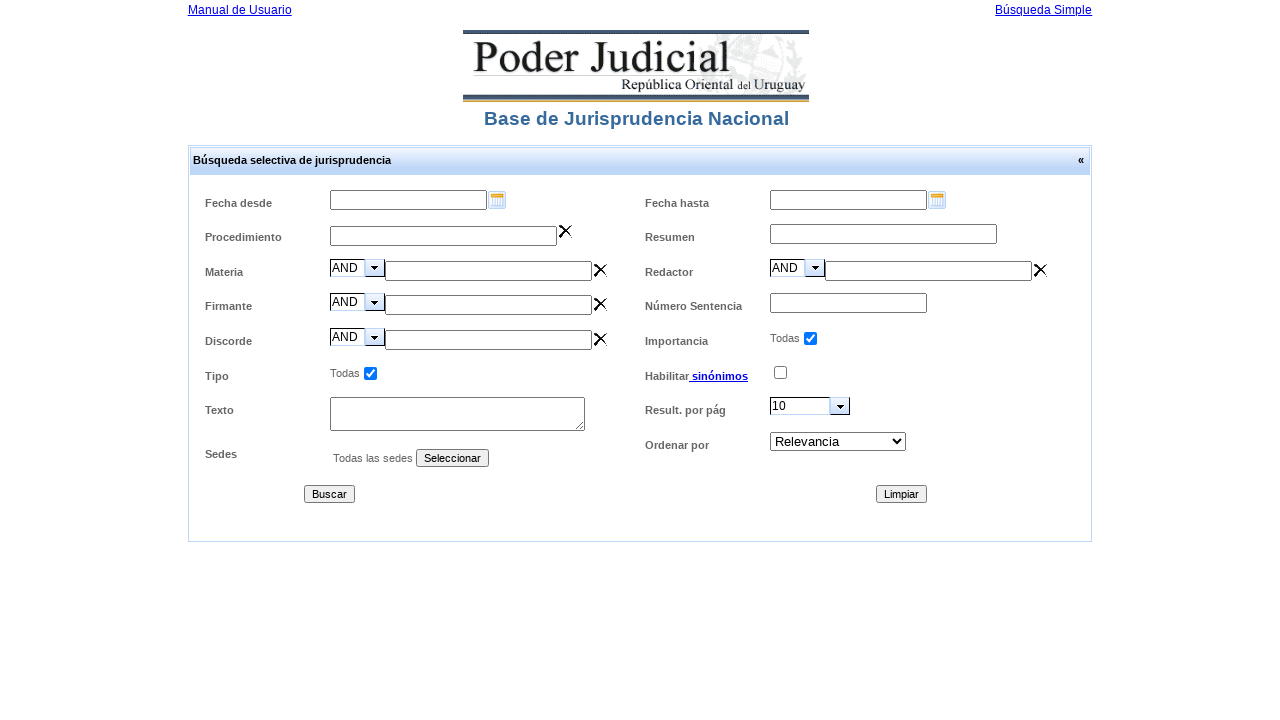

Filled start date field with '01/01/2024' on #formBusqueda\:j_id20\:j_id23\:fechaDesdeCalInputDate
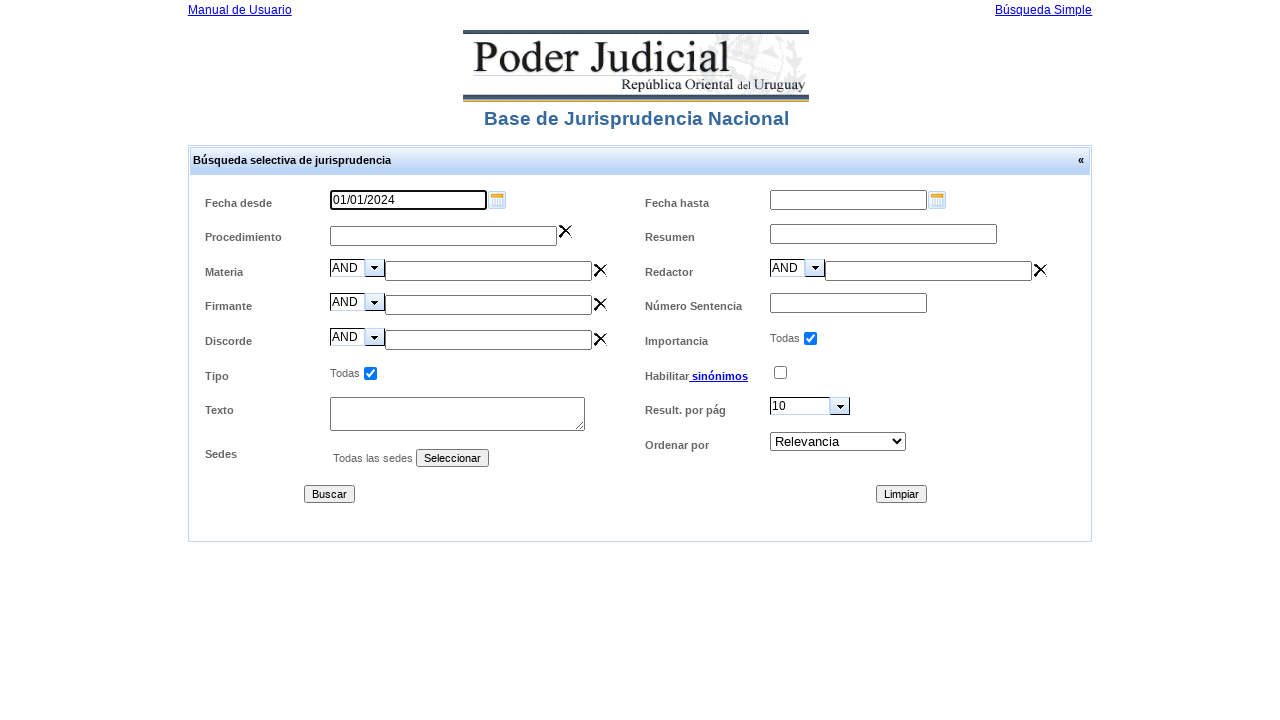

Filled end date field with '31/03/2024' on #formBusqueda\:j_id20\:j_id147\:fechaHastaCalInputDate
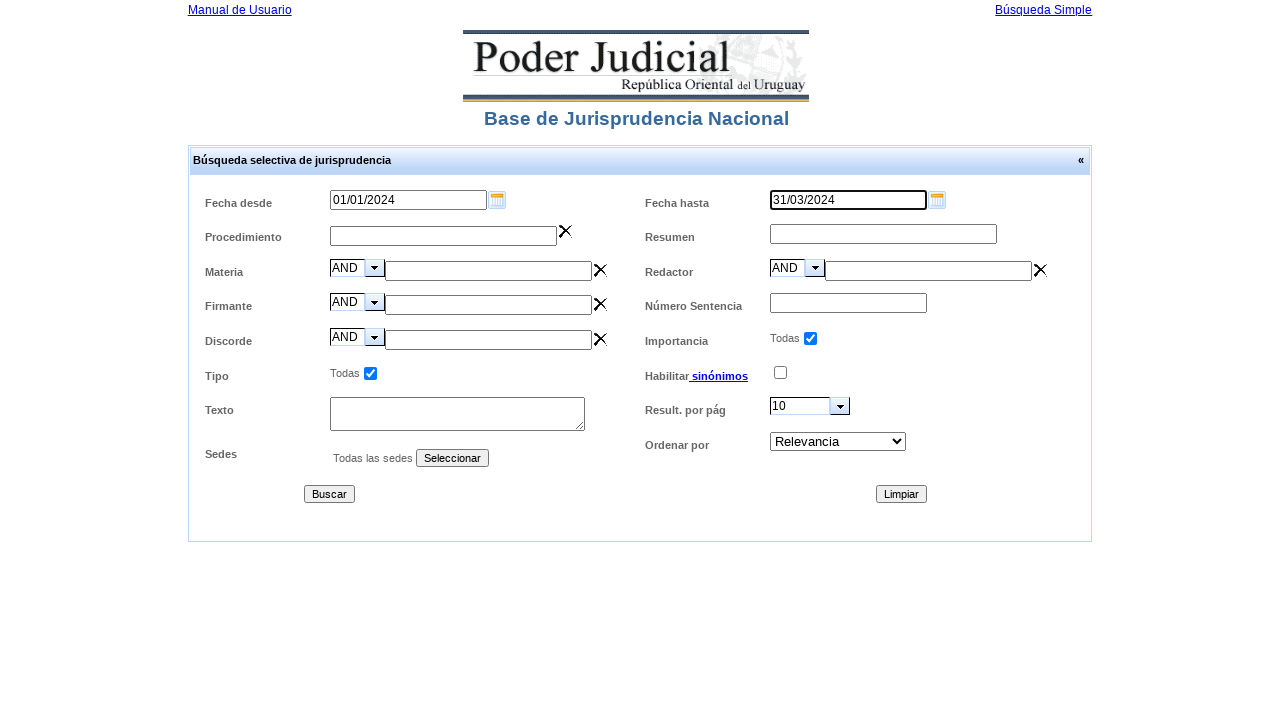

Set pagination value to 200 results per page
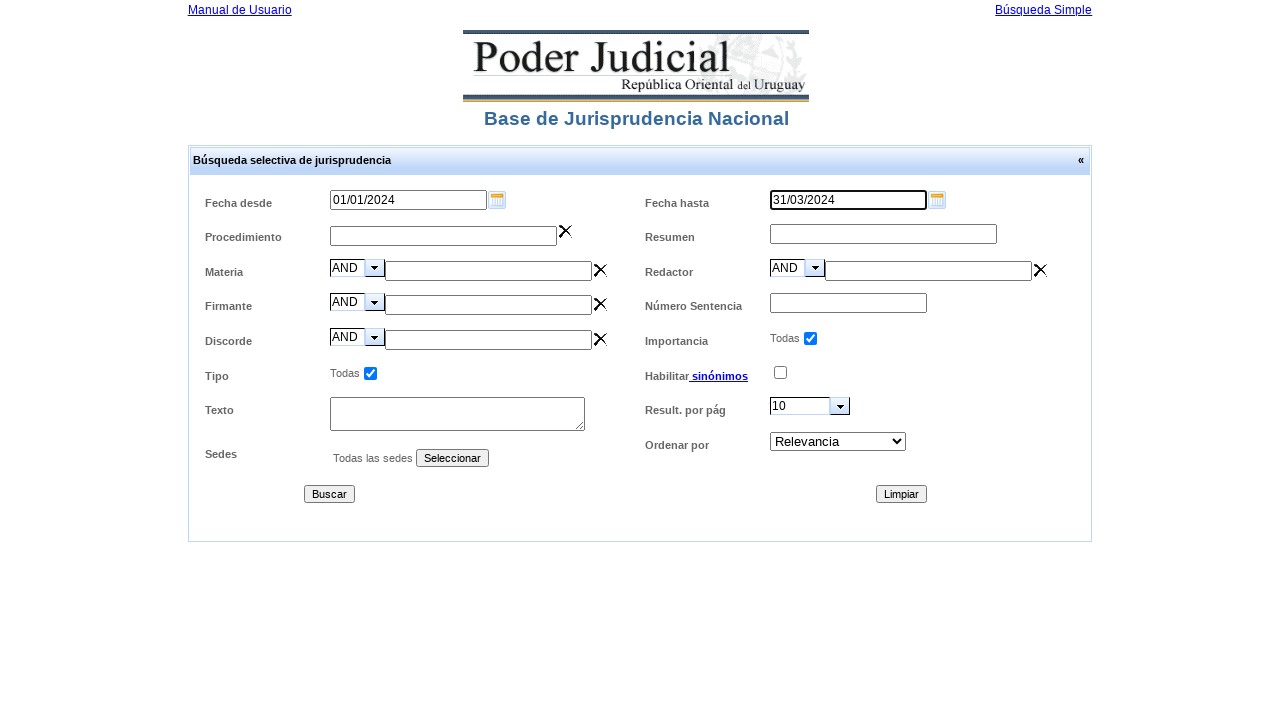

Selected sorting option: ascending by date on select[name='formBusqueda:j_id20:j_id240:j_id248']
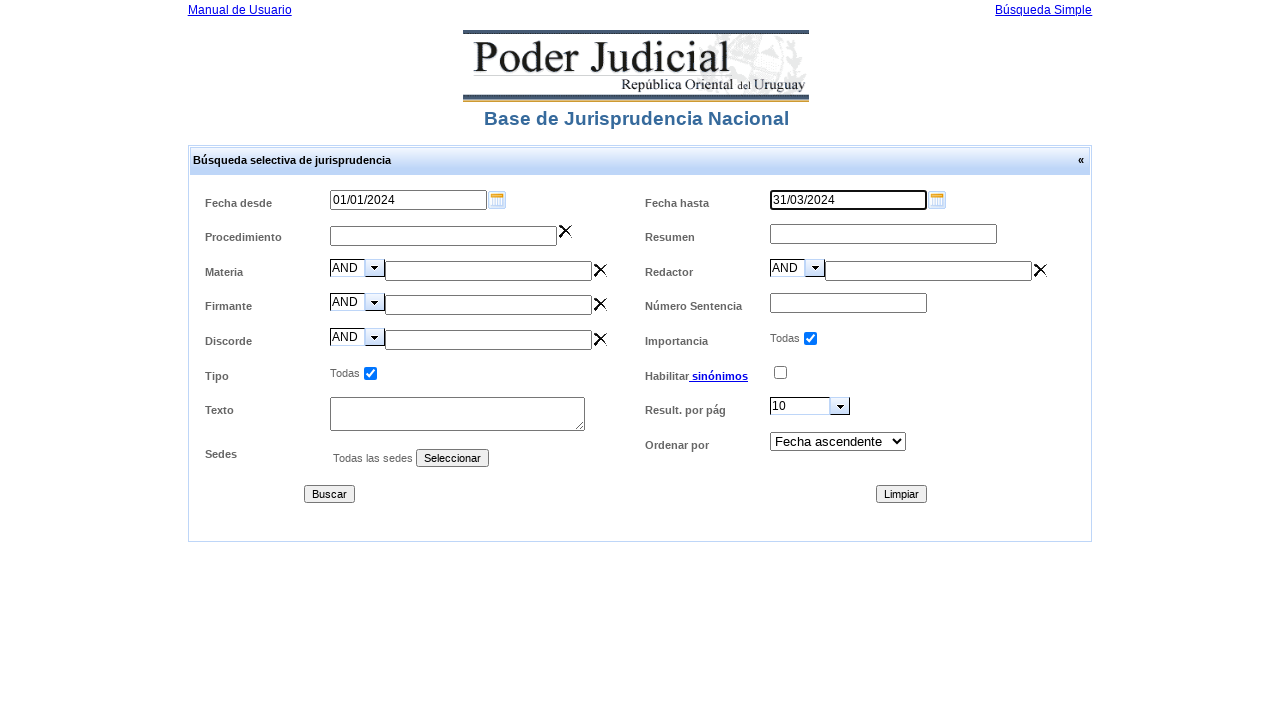

Clicked search button to execute judicial sentence search at (329, 494) on #formBusqueda\:j_id20\:Search
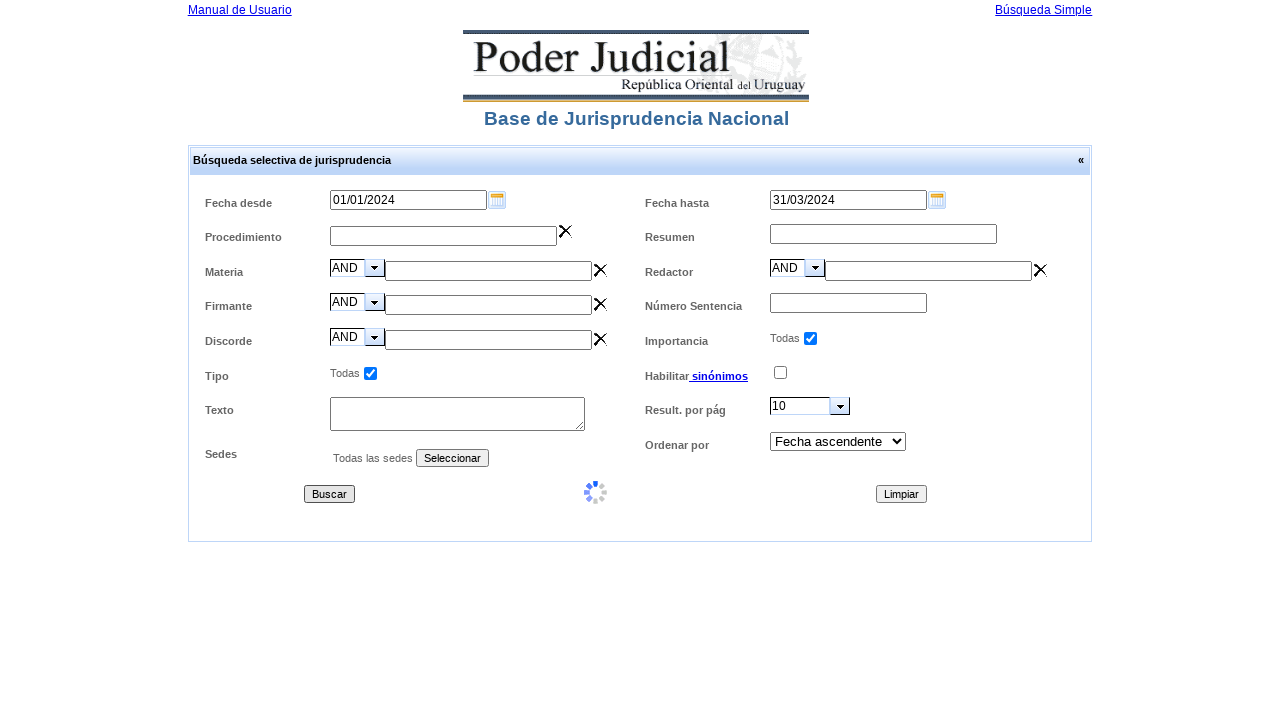

Search results table loaded successfully
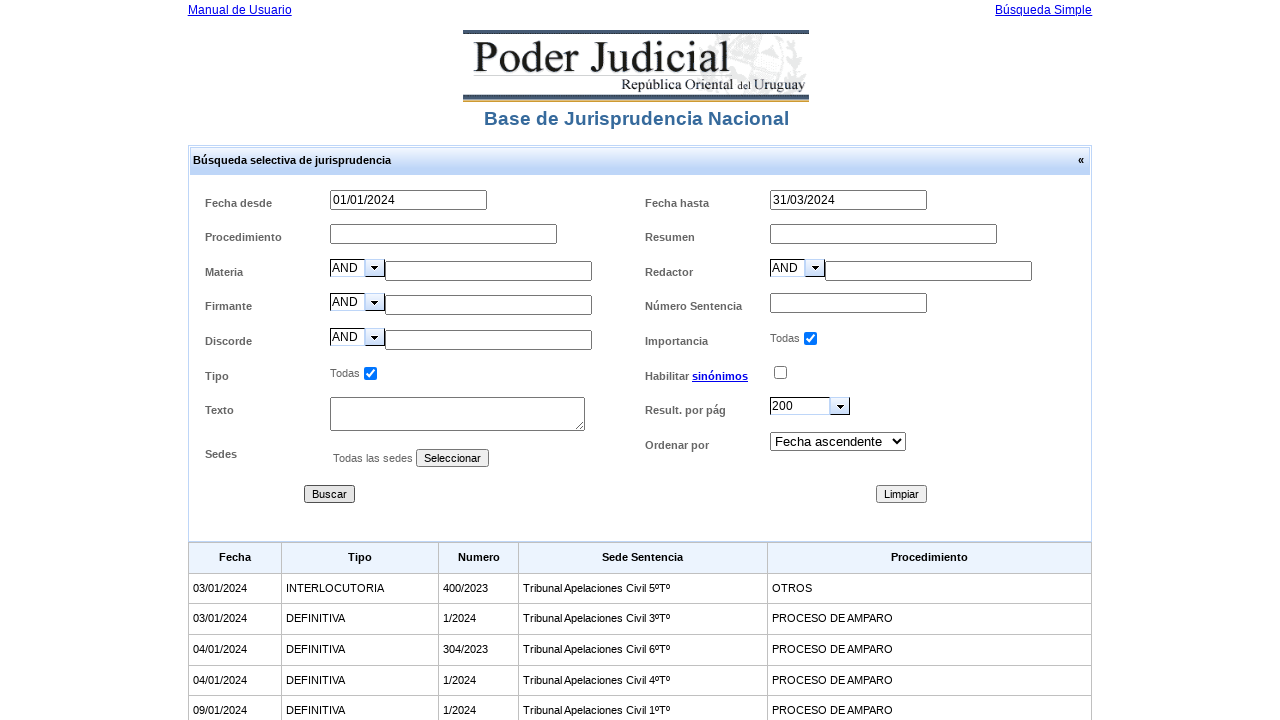

Results table verified and displayed on page
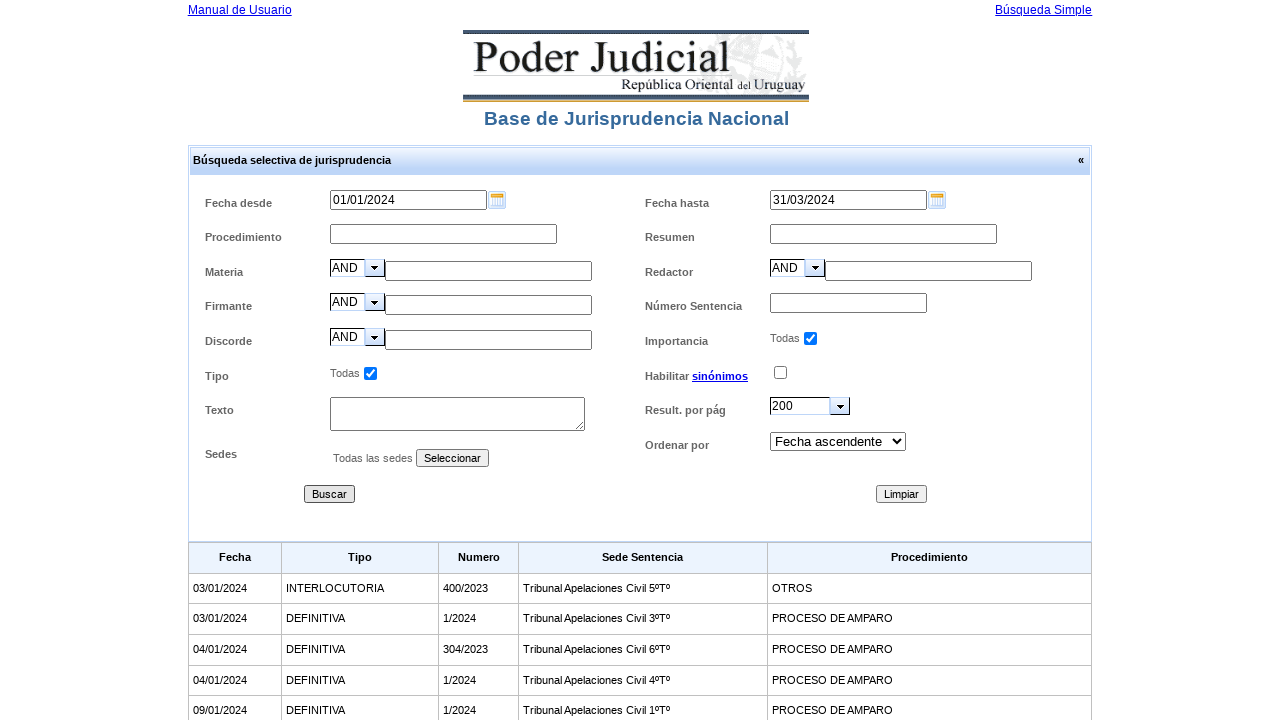

Results table rows loaded for page 1
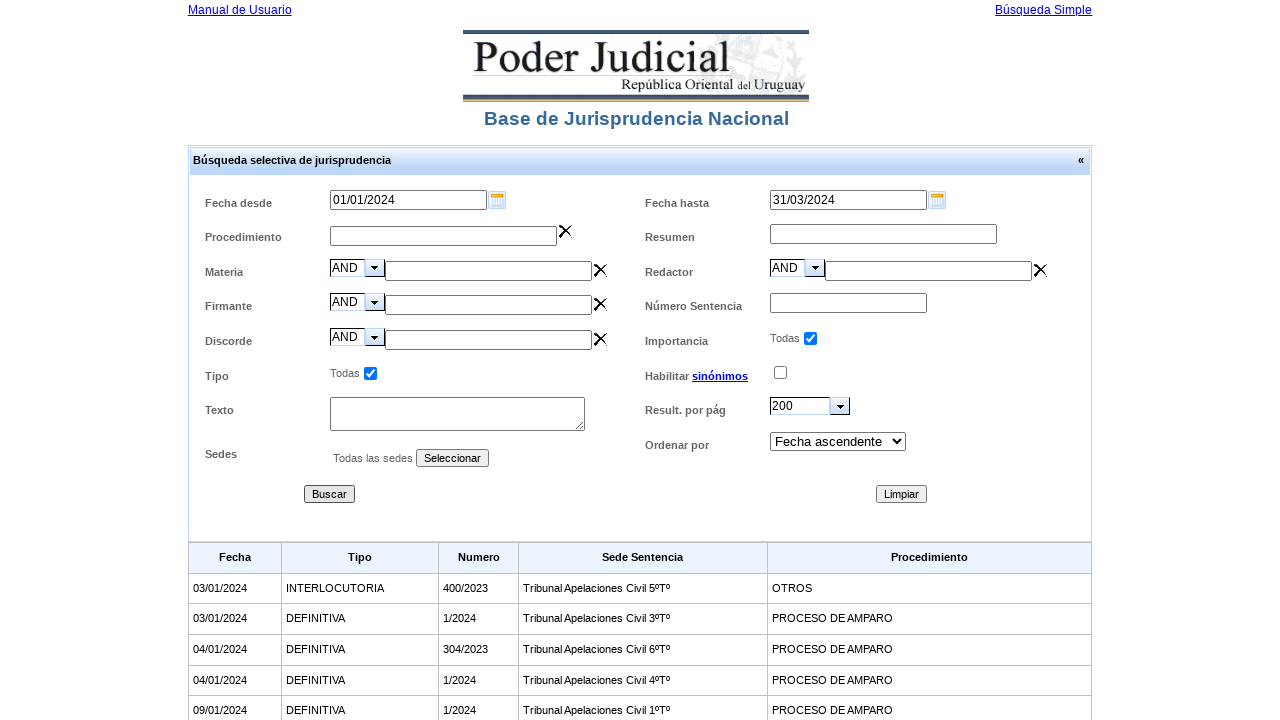

Clicked next page link to navigate to page 2 at (705, 683) on #formResultados\:sigLink
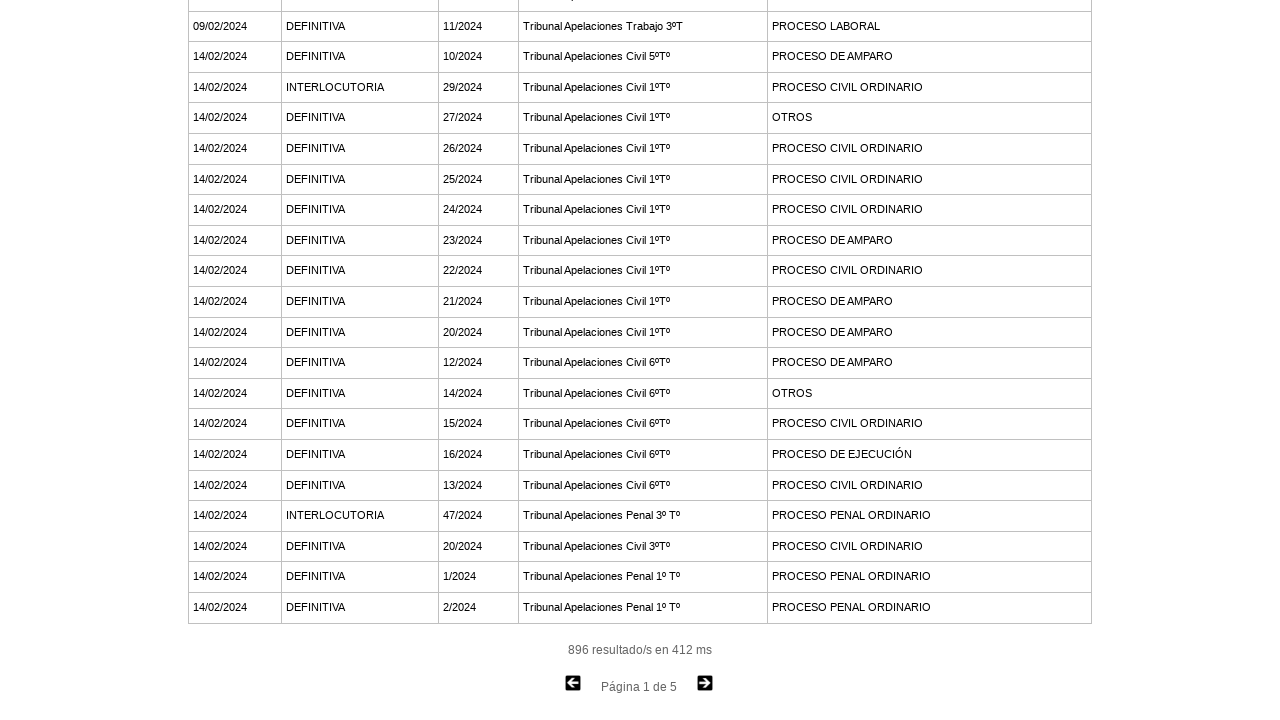

Page 2 results table loaded
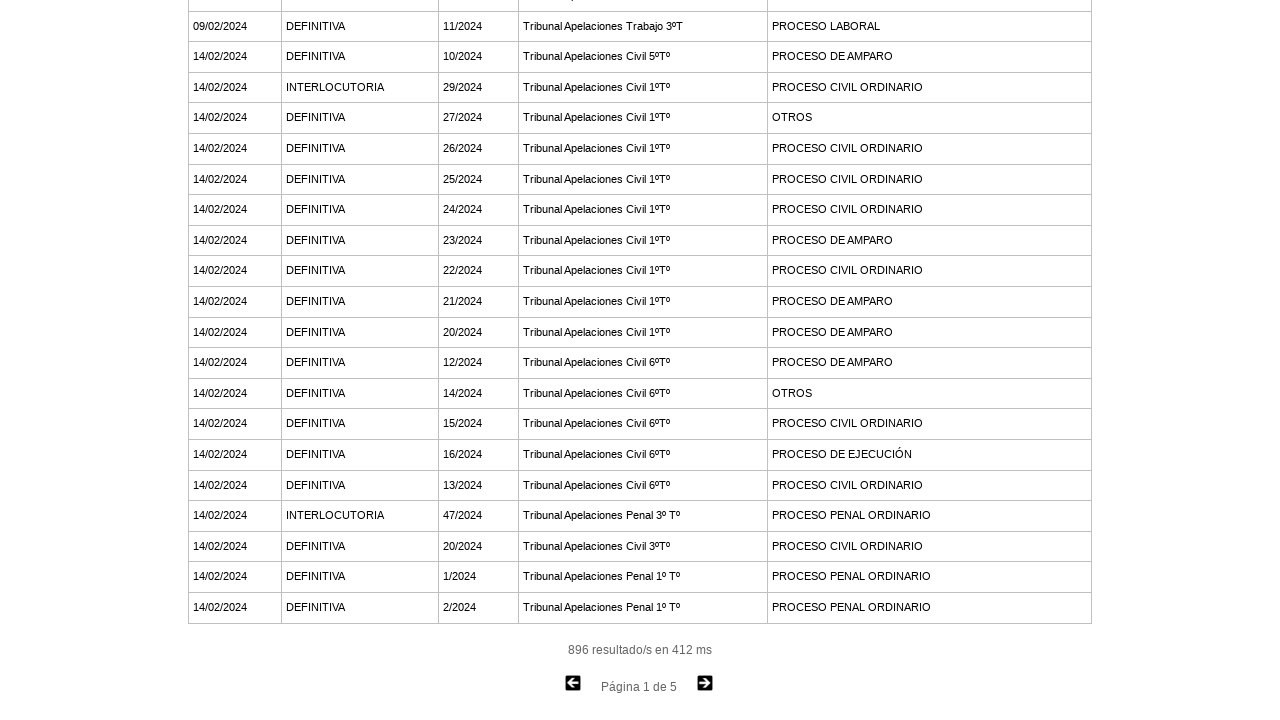

Results table rows loaded for page 2
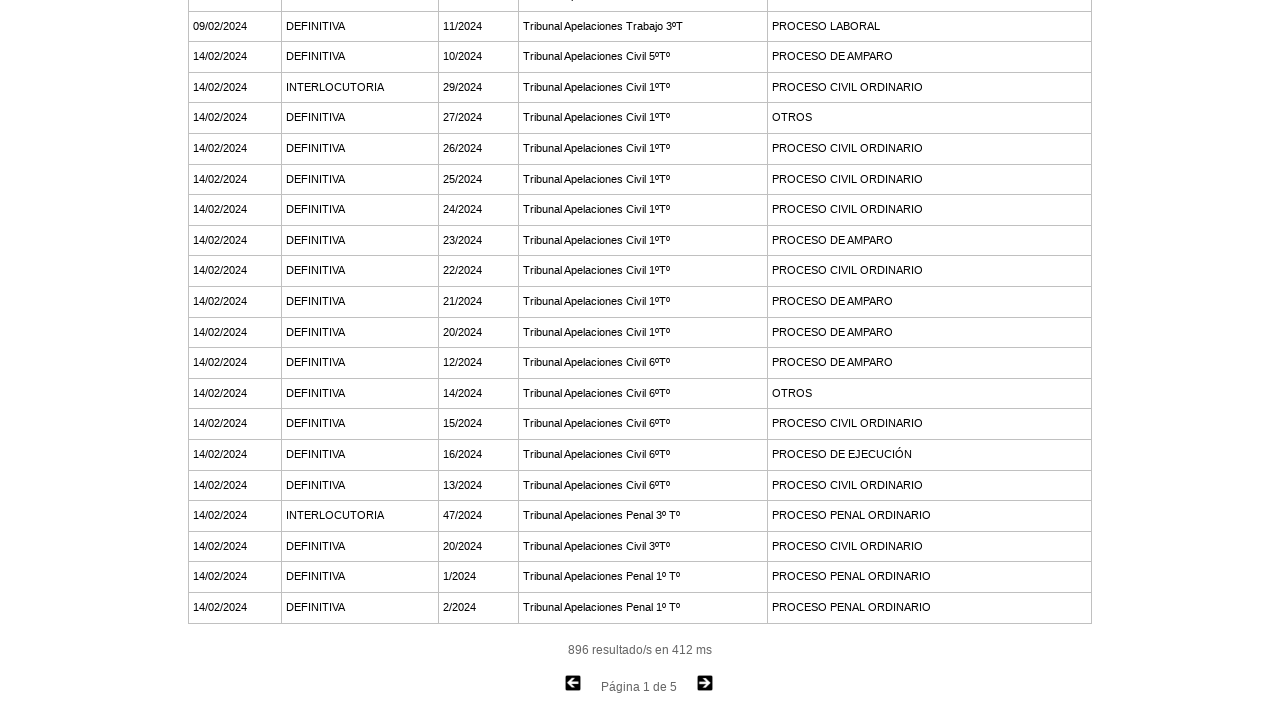

Clicked next page link to navigate to page 3 at (705, 683) on #formResultados\:sigLink
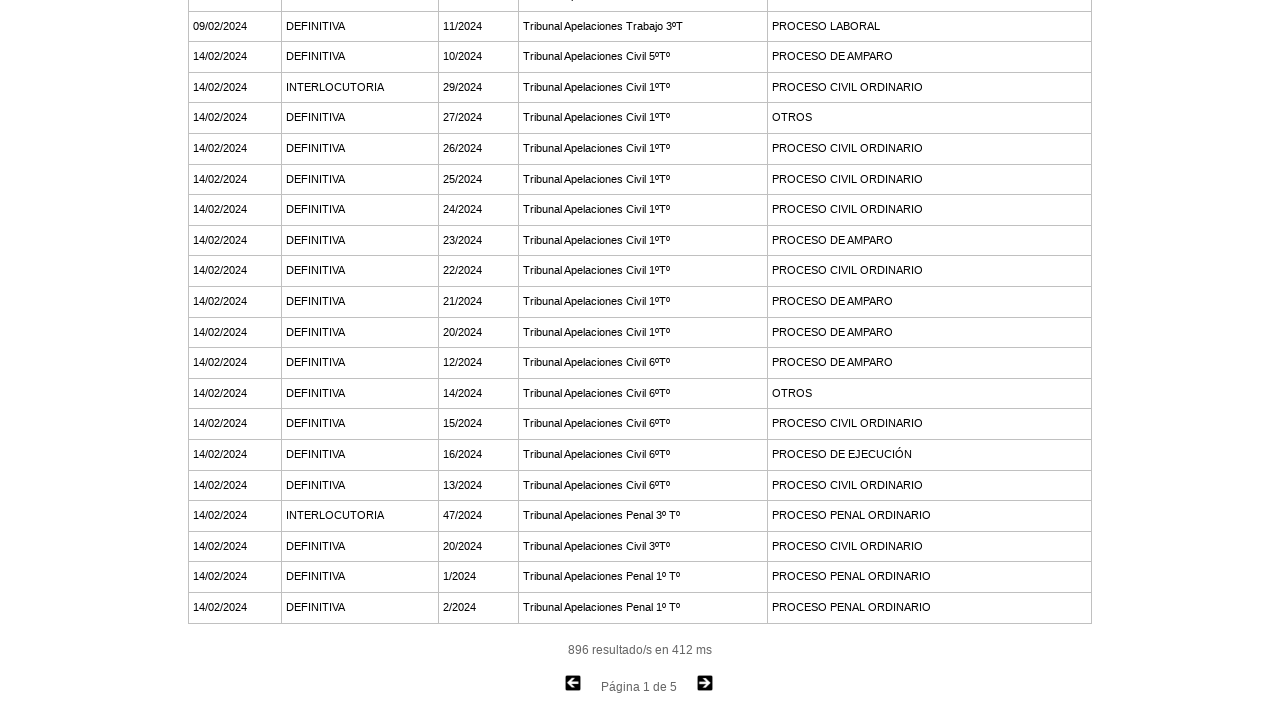

Page 3 results table loaded
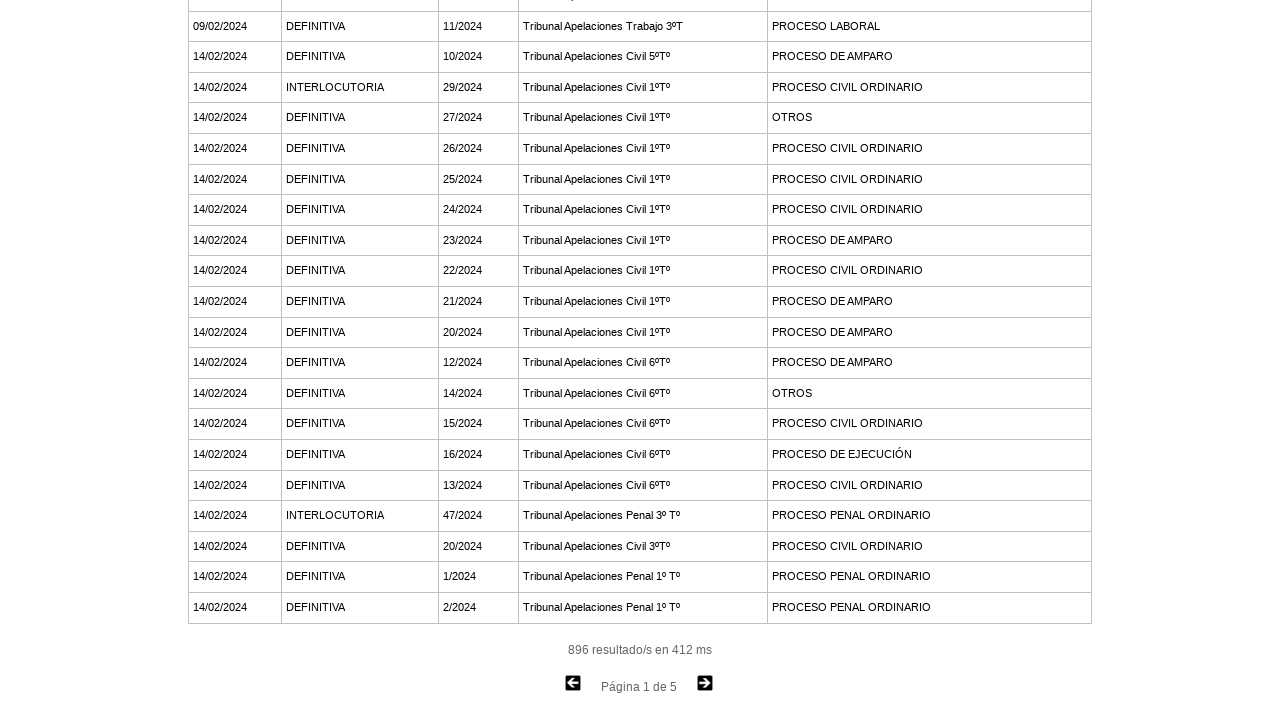

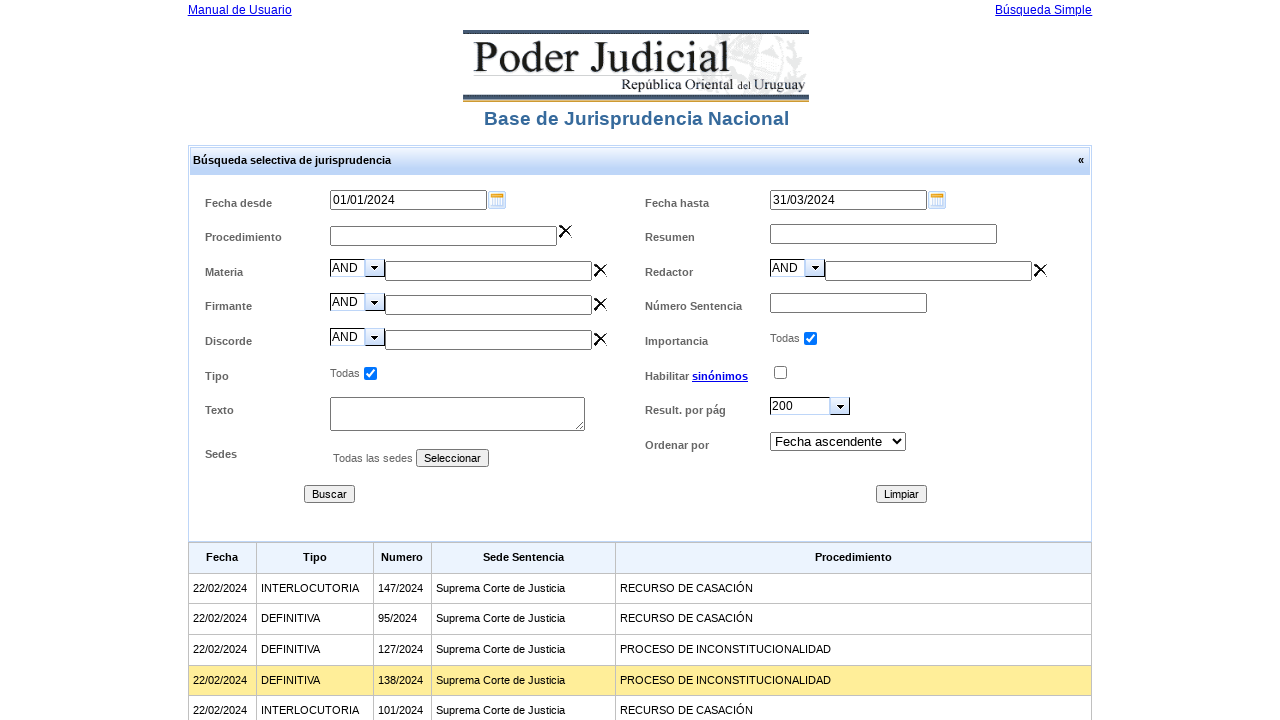